Navigates to a page with loading images and waits for specific images to load completely

Starting URL: https://bonigarcia.dev/selenium-webdriver-java/loading-images.html

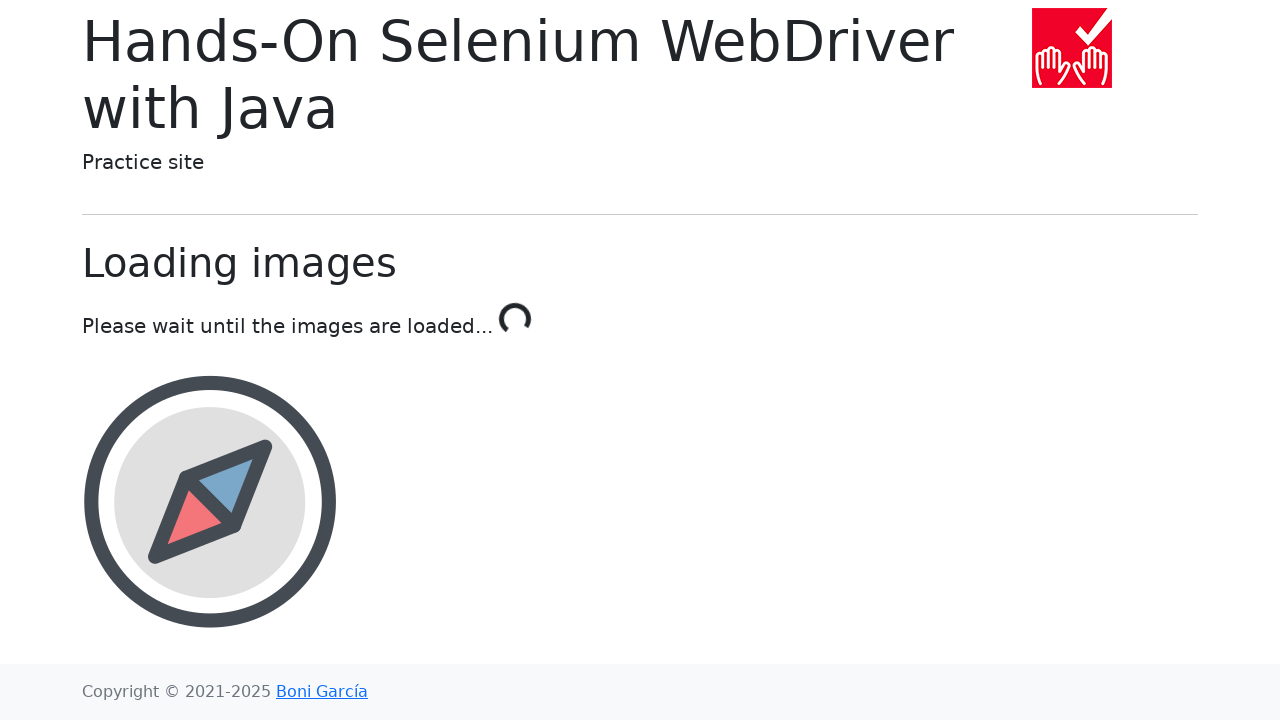

Waited for landscape image to be present
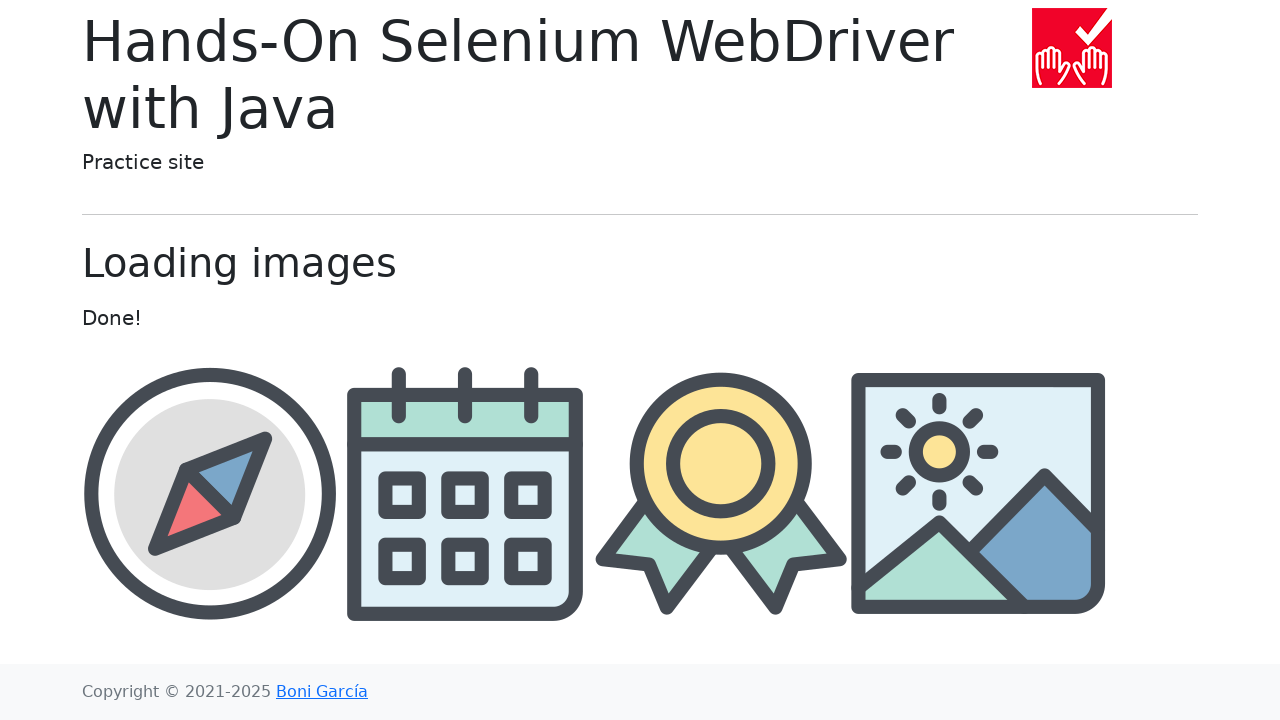

Waited for award image to be present
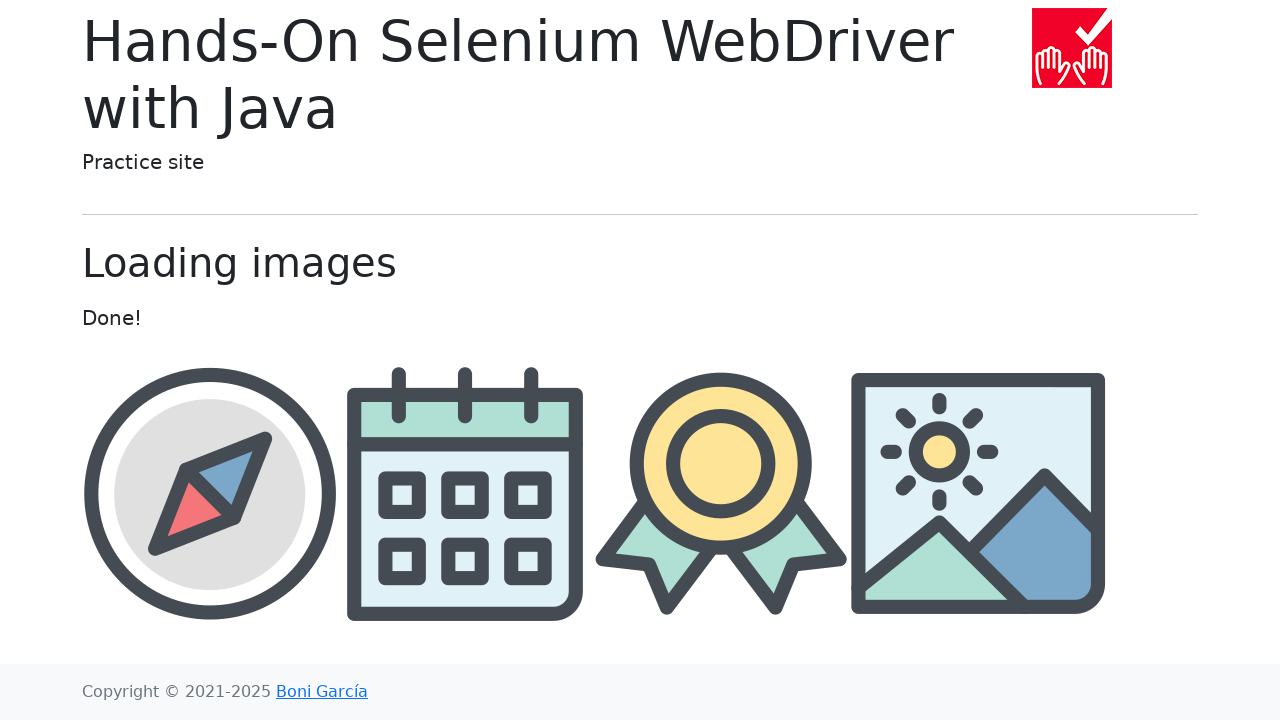

Located award image element
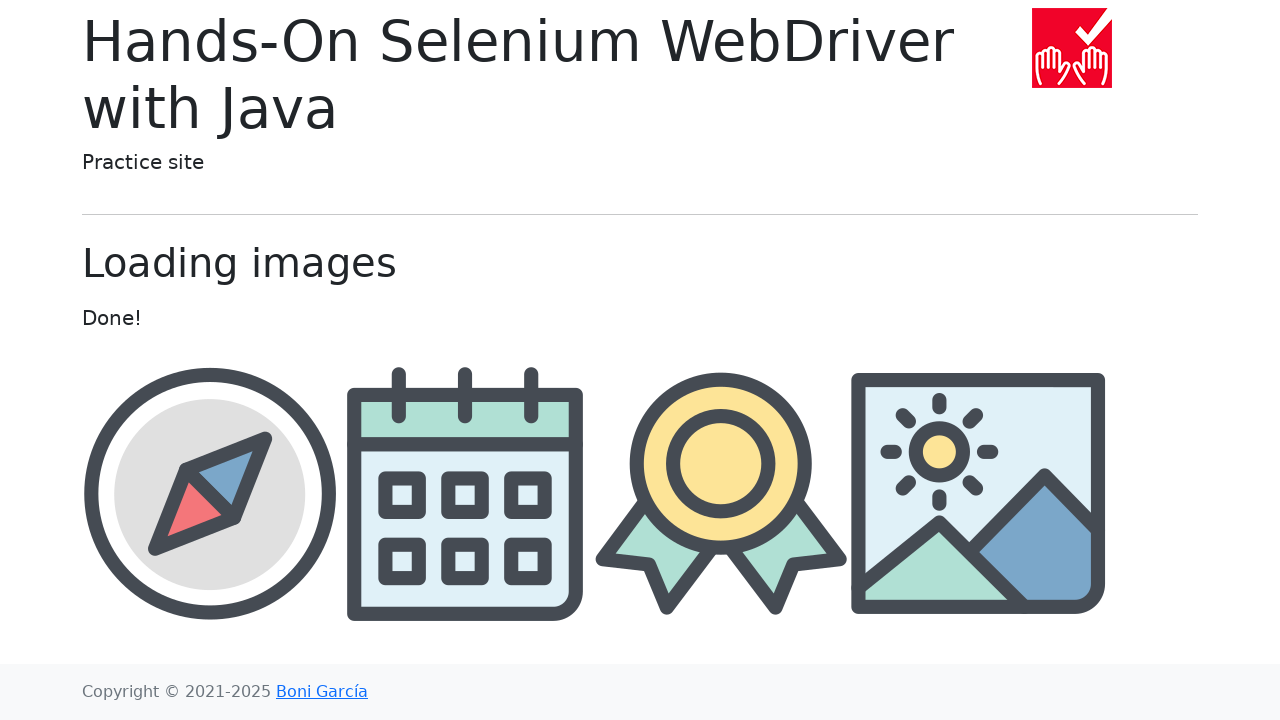

Verified that award image has src attribute and is loaded
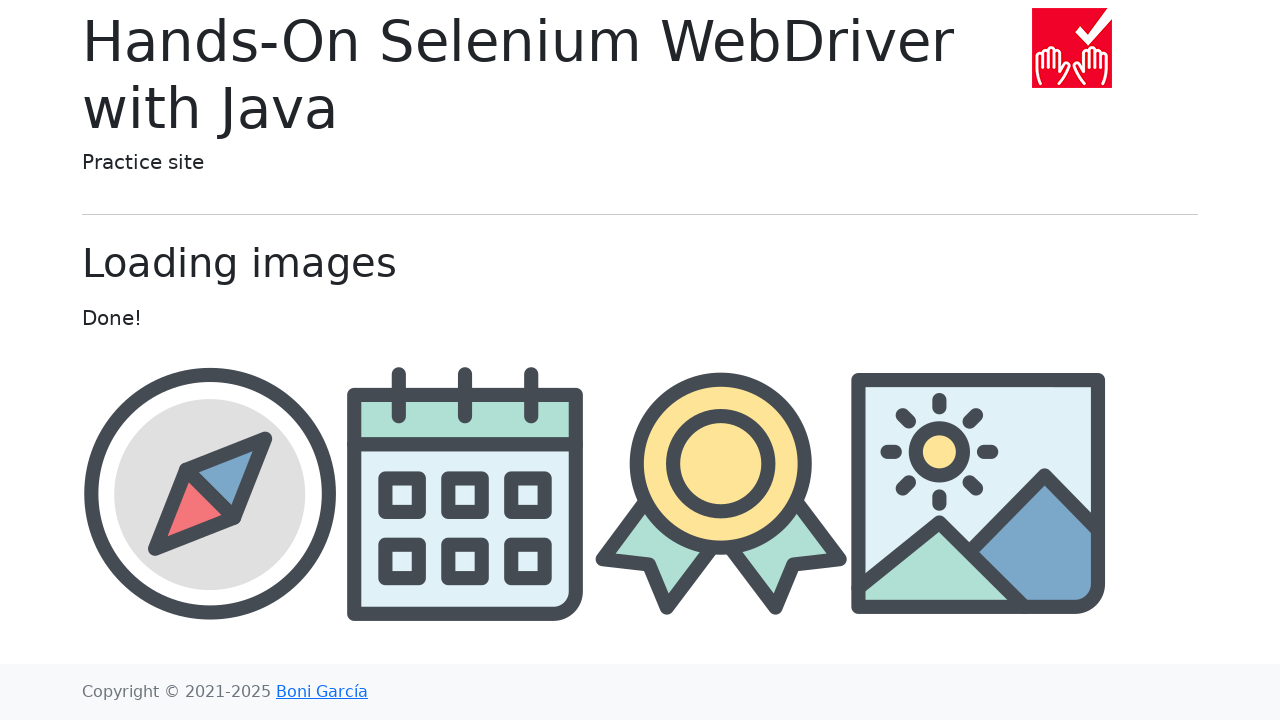

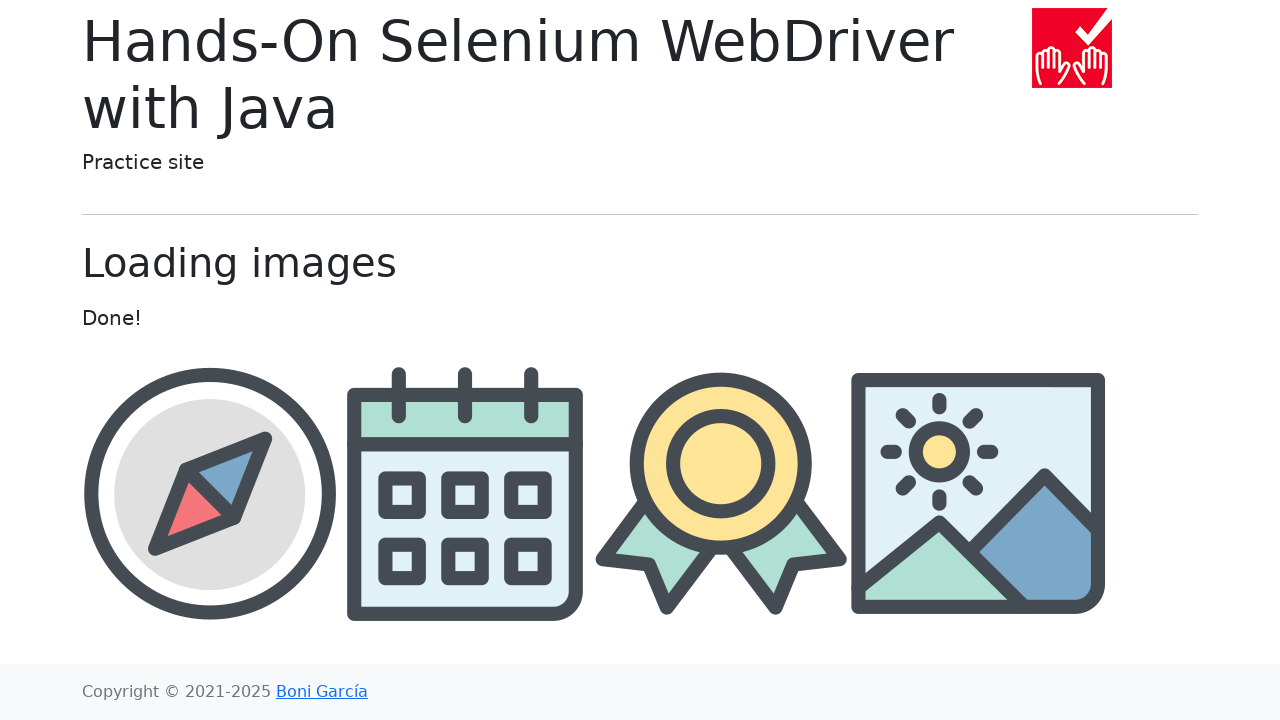